Tests dynamic loading where an element is created but not initially visible, clicking start and waiting for finish element to appear

Starting URL: https://the-internet.herokuapp.com/dynamic_loading/1

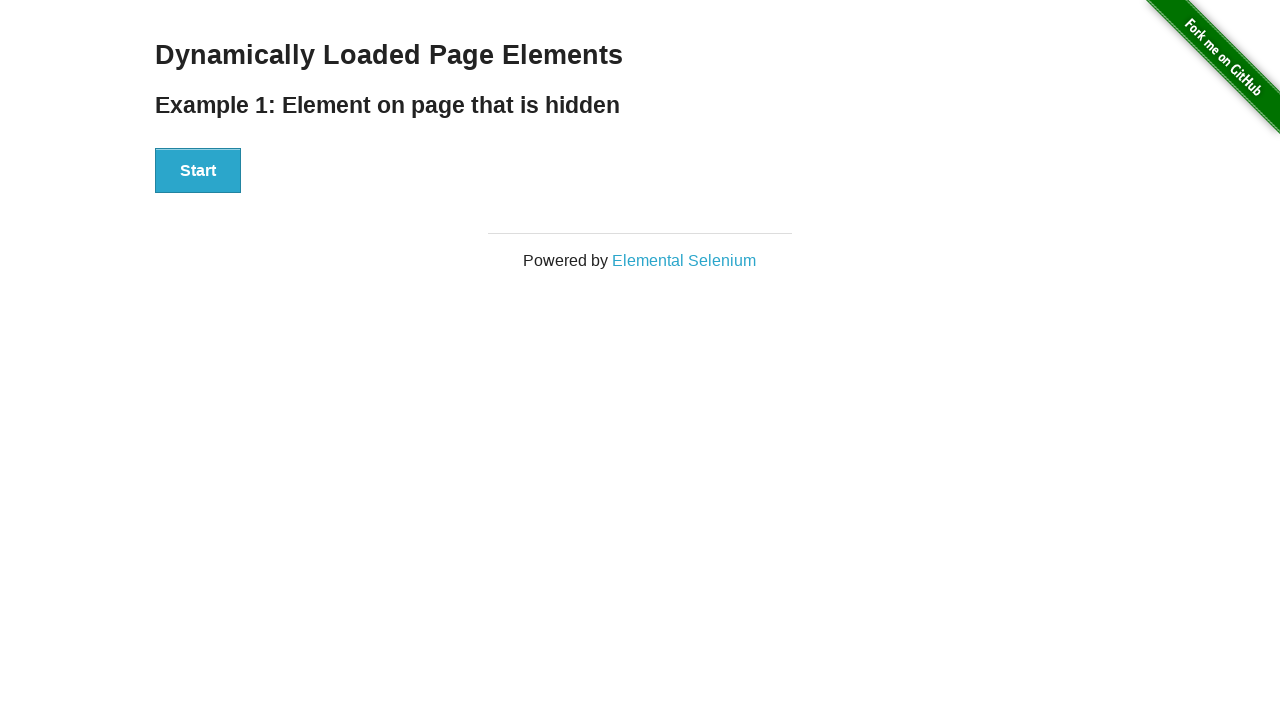

Clicked the start button to trigger dynamic loading at (198, 171) on xpath=//div[@class='example']//div[@id='start']//button
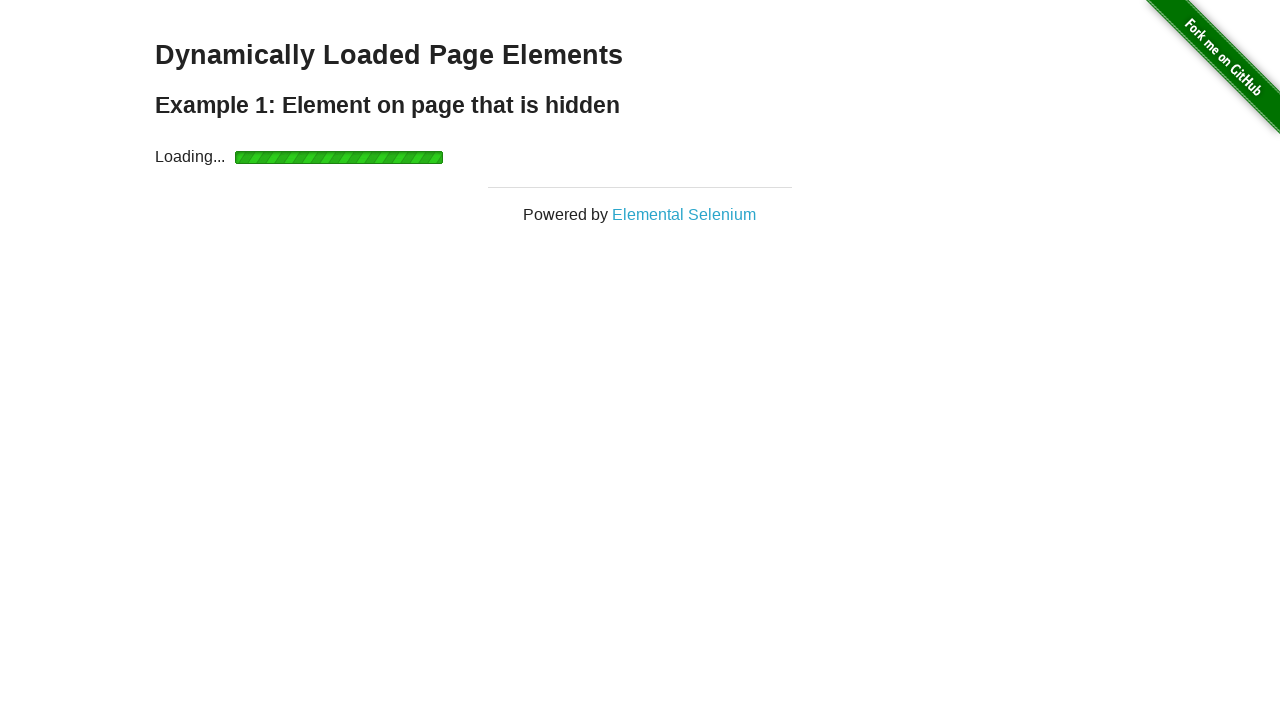

Finish element appeared and became visible
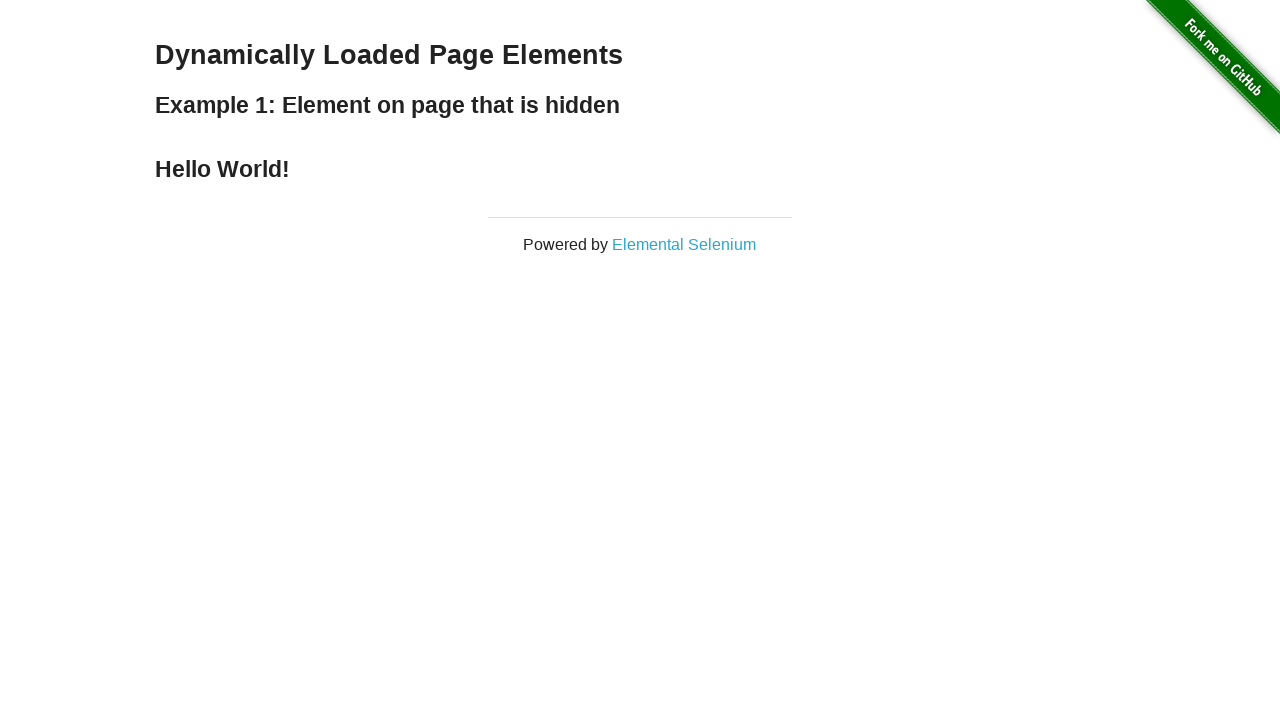

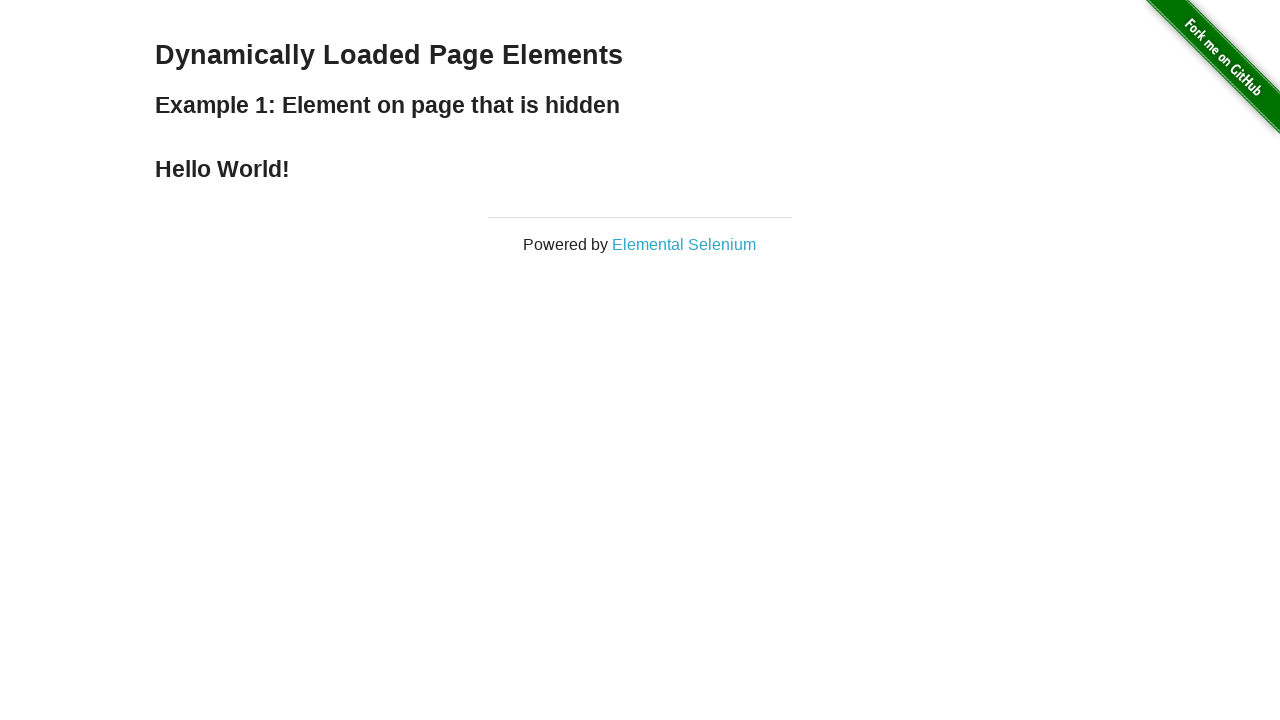